Navigates to a programming course page and verifies that anchor links are present on the page

Starting URL: https://ohjelmointi2.github.io/

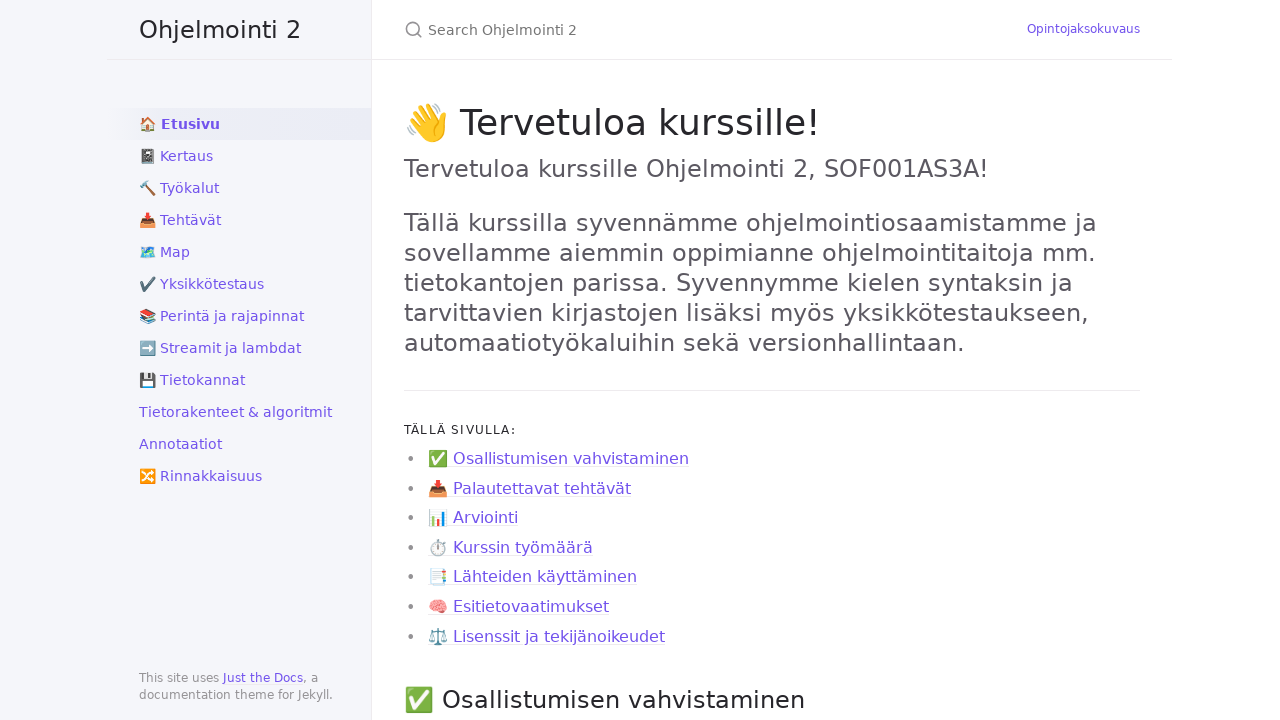

Navigated to programming course page
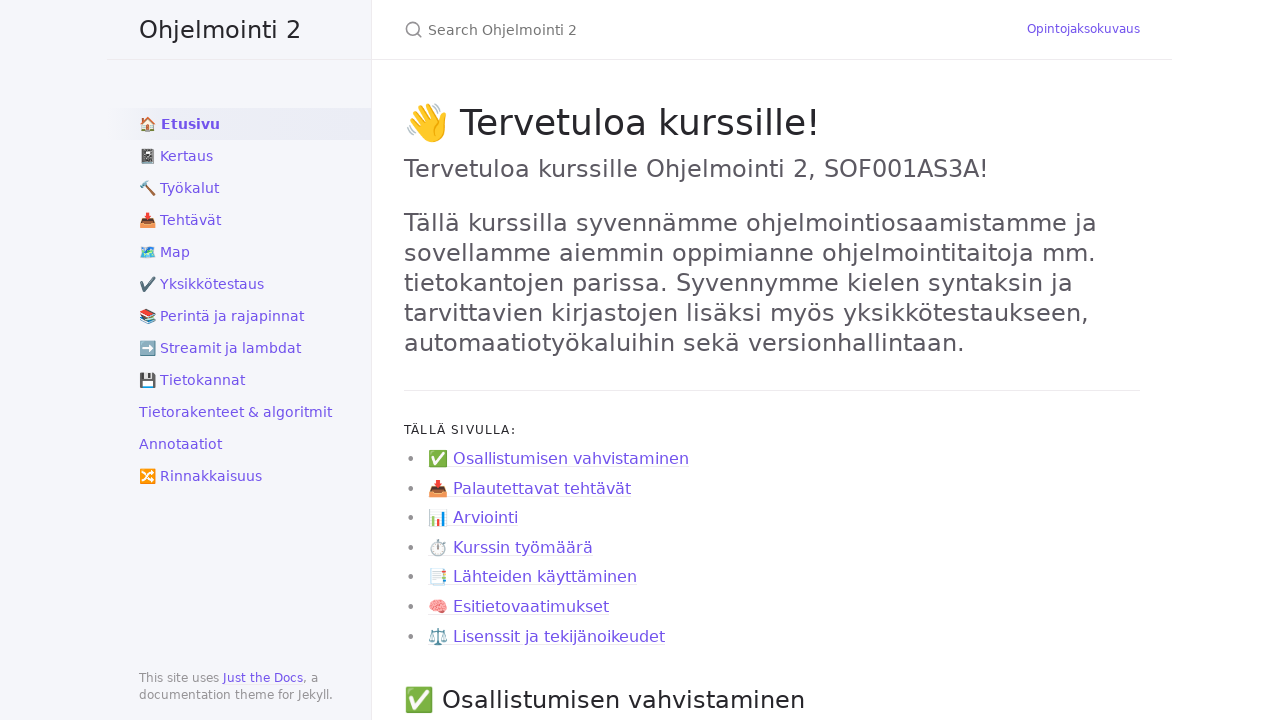

Page fully loaded (DOM content ready)
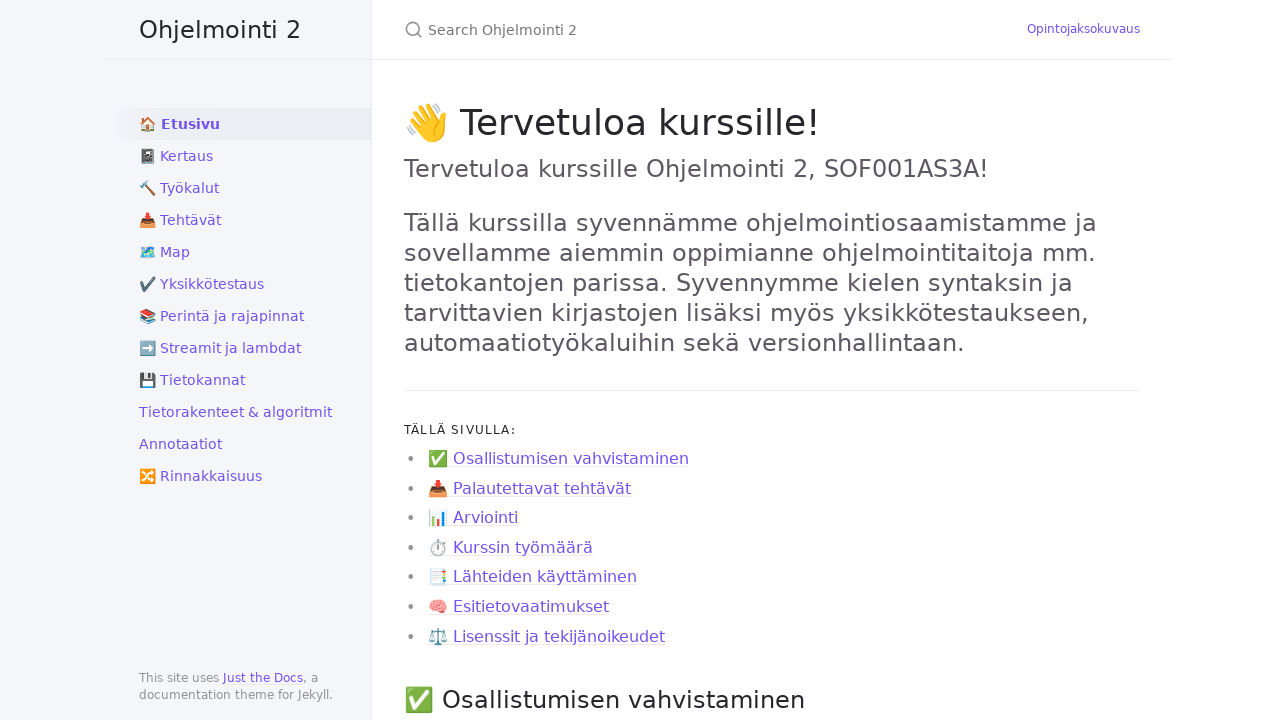

Anchor links selector found on page
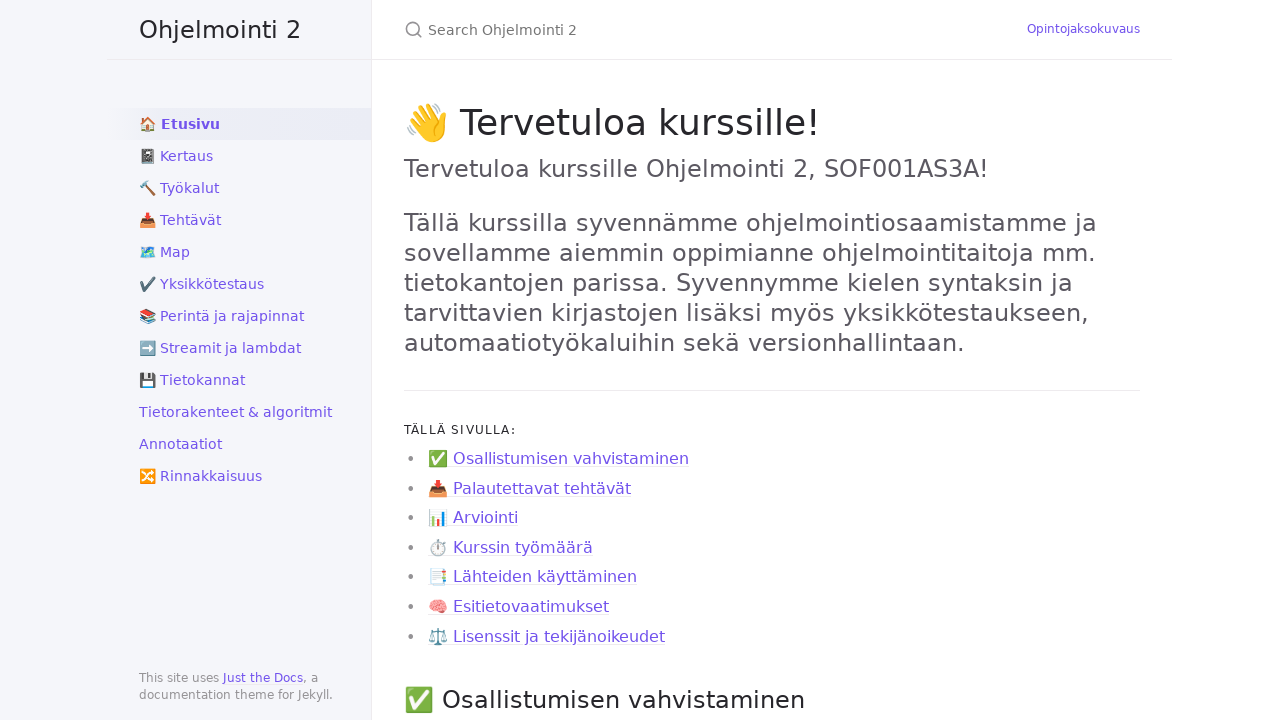

Located all anchor links on the page
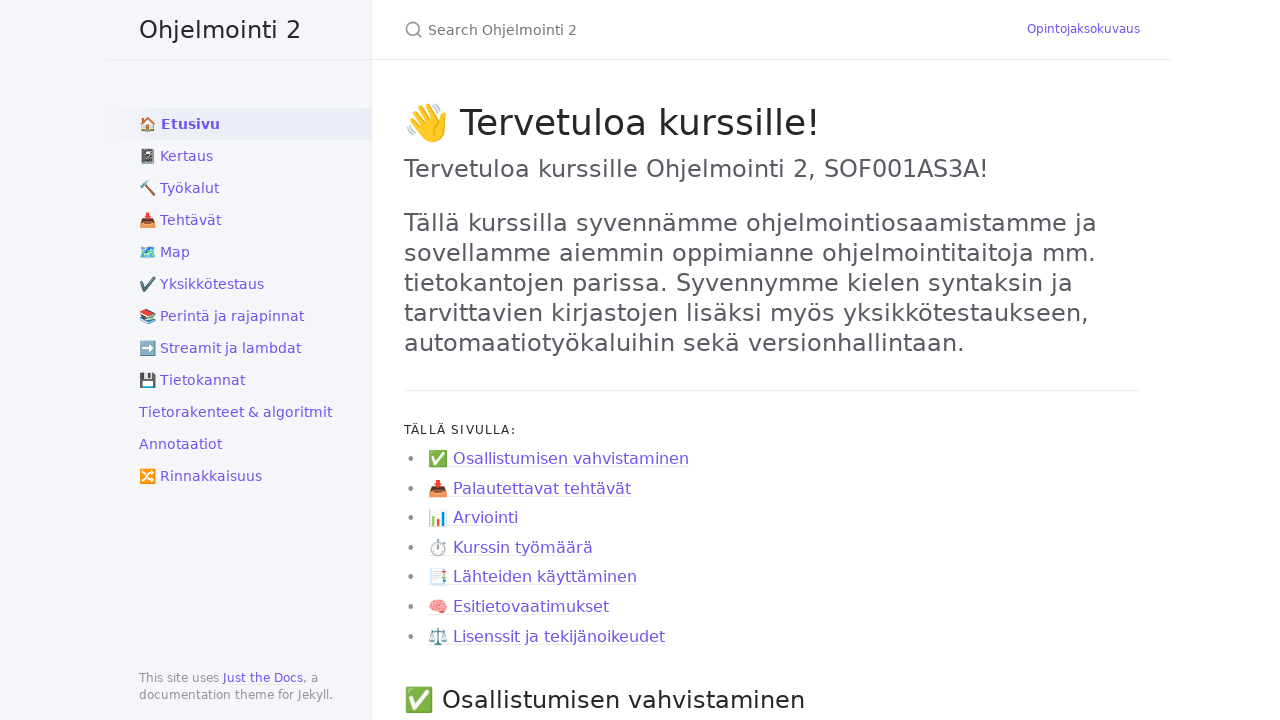

Verified that anchor links are present on the page
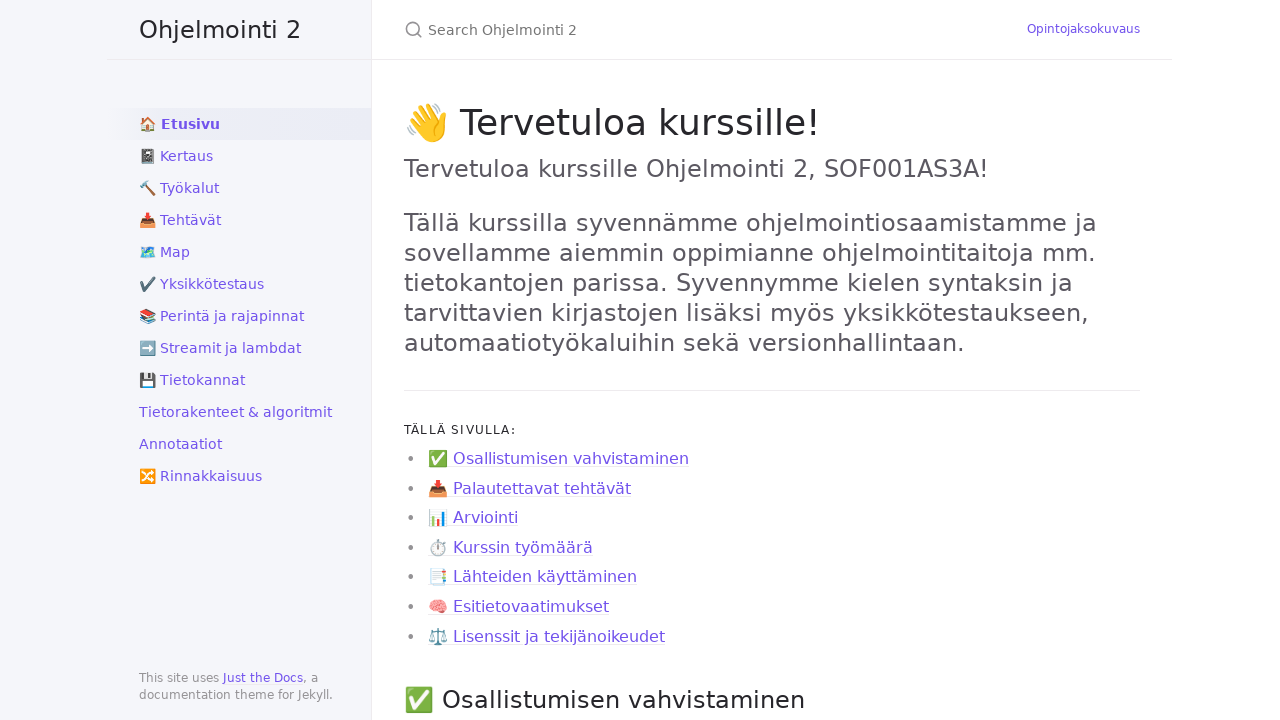

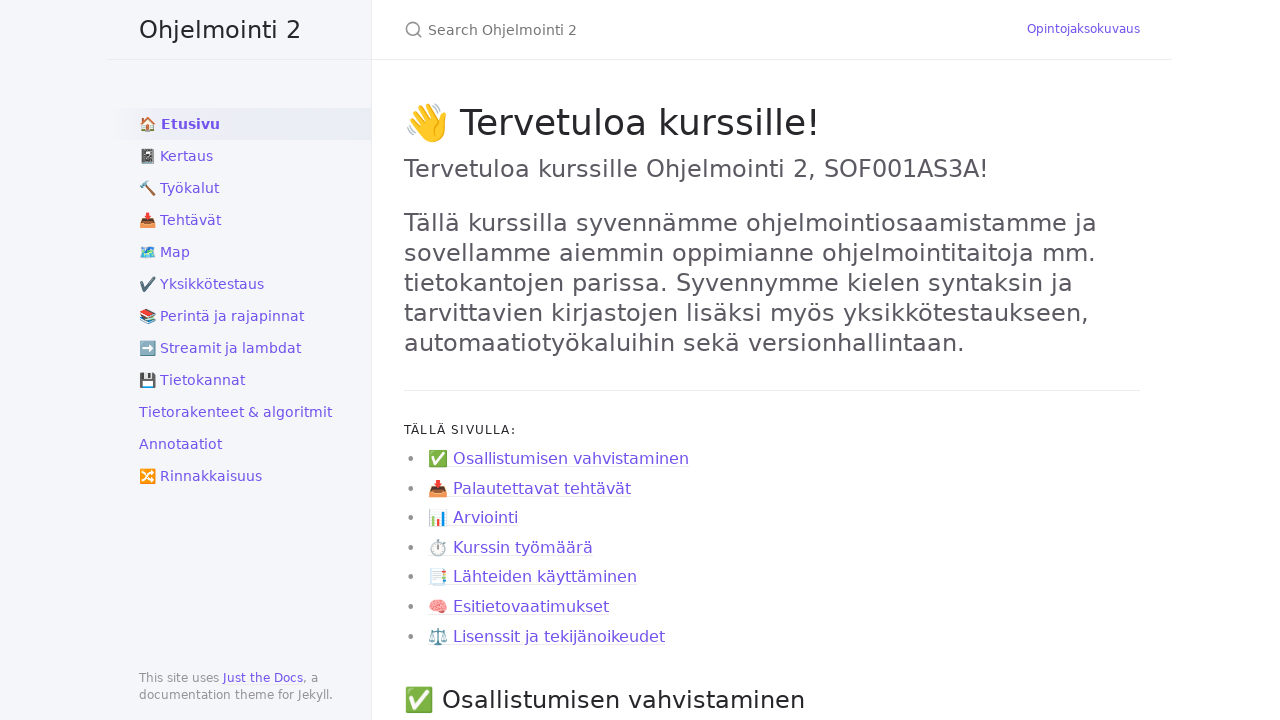